Tests keyboard interactions by entering text in a form field, selecting all text, copying it, and pasting it into another field using keyboard shortcuts

Starting URL: https://demoqa.com/text-box

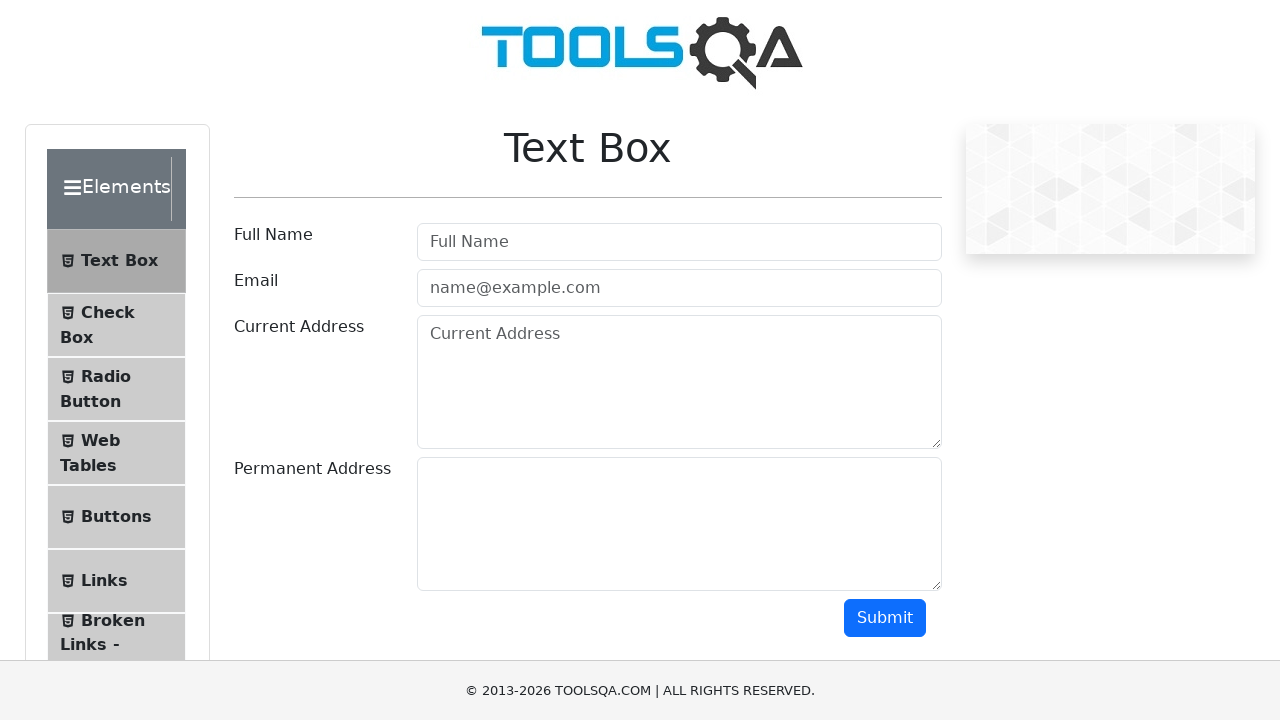

Filled current address field with '120 rue d la marsa' on #currentAddress
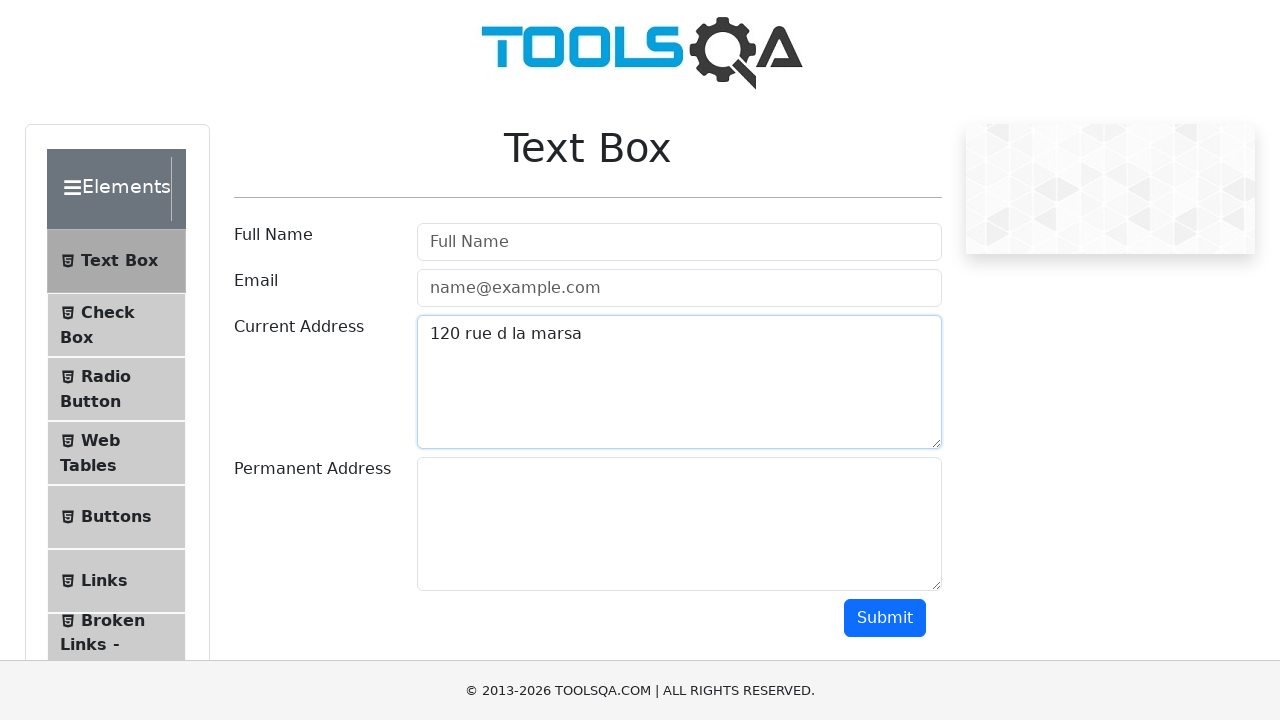

Clicked on current address field to focus at (679, 382) on #currentAddress
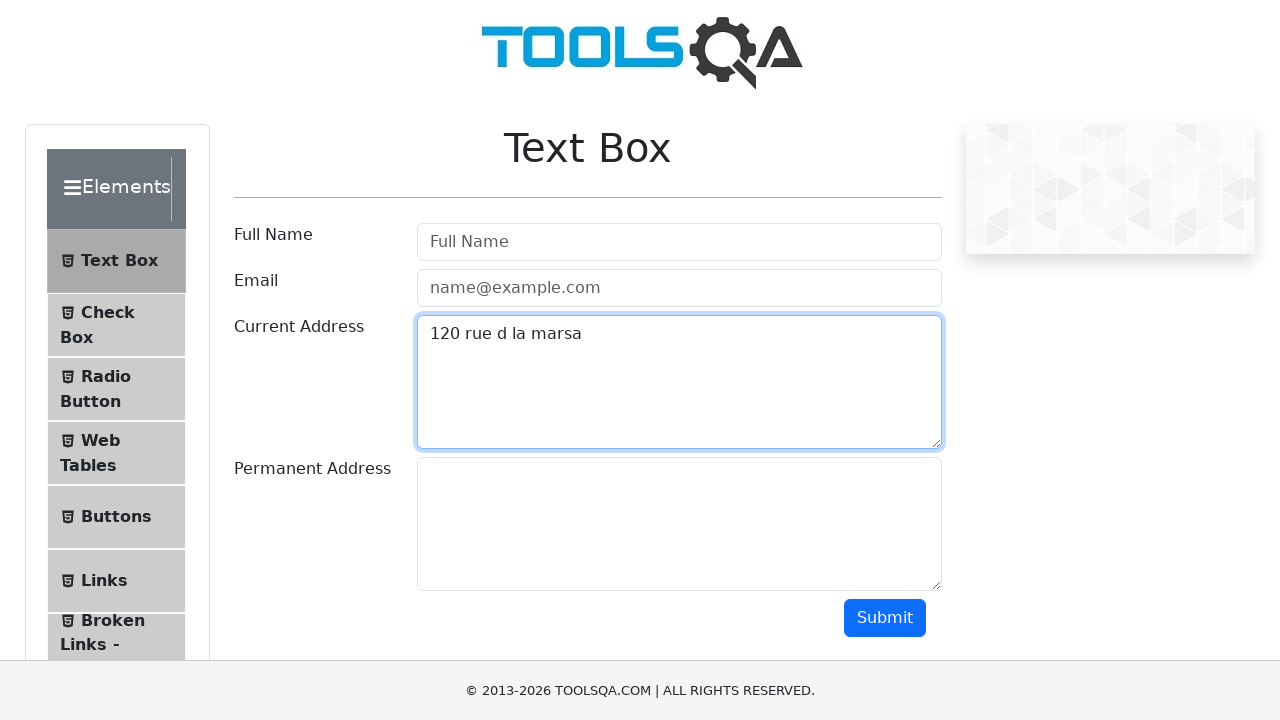

Selected all text in current address field using Ctrl+A
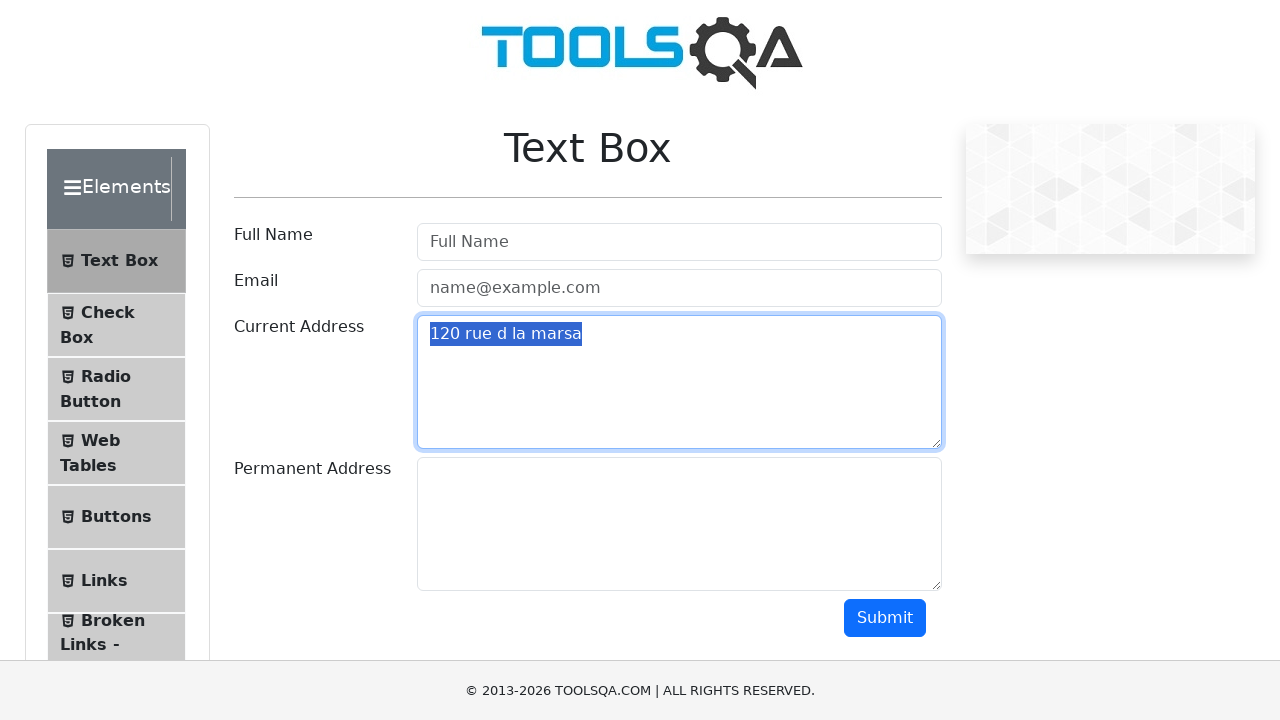

Copied selected text to clipboard using Ctrl+C
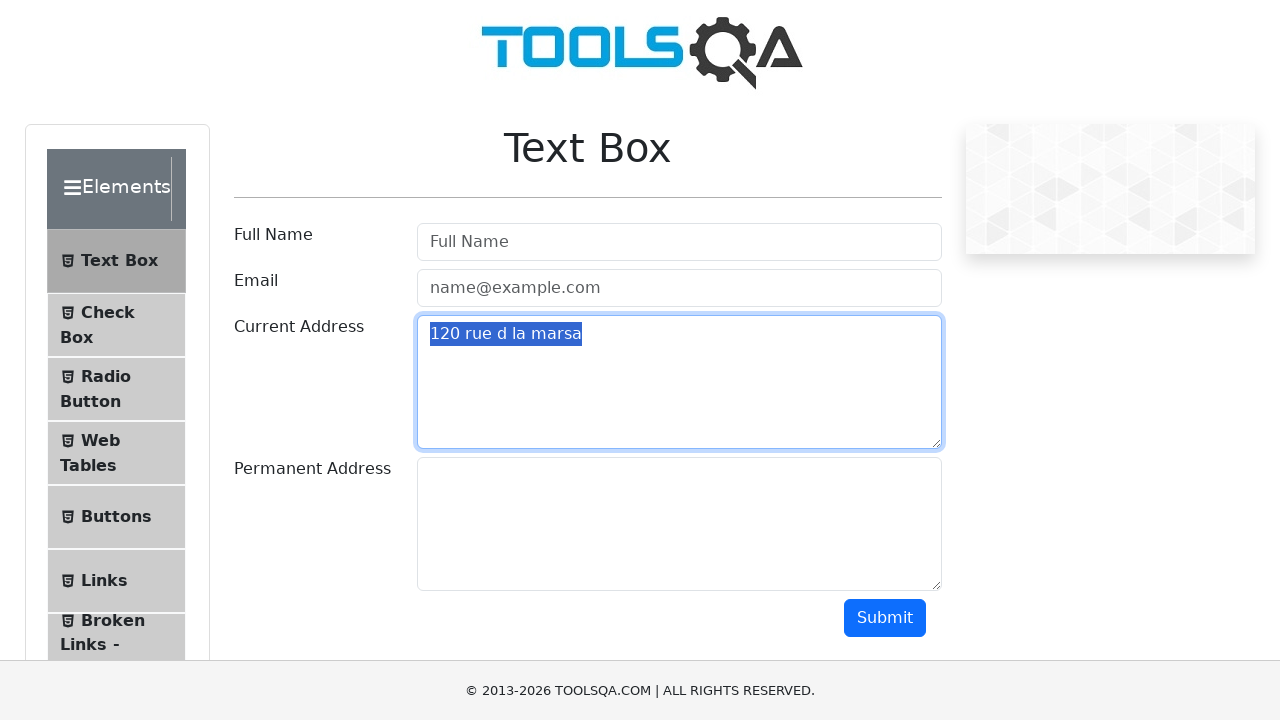

Clicked on permanent address field to focus at (679, 524) on #permanentAddress
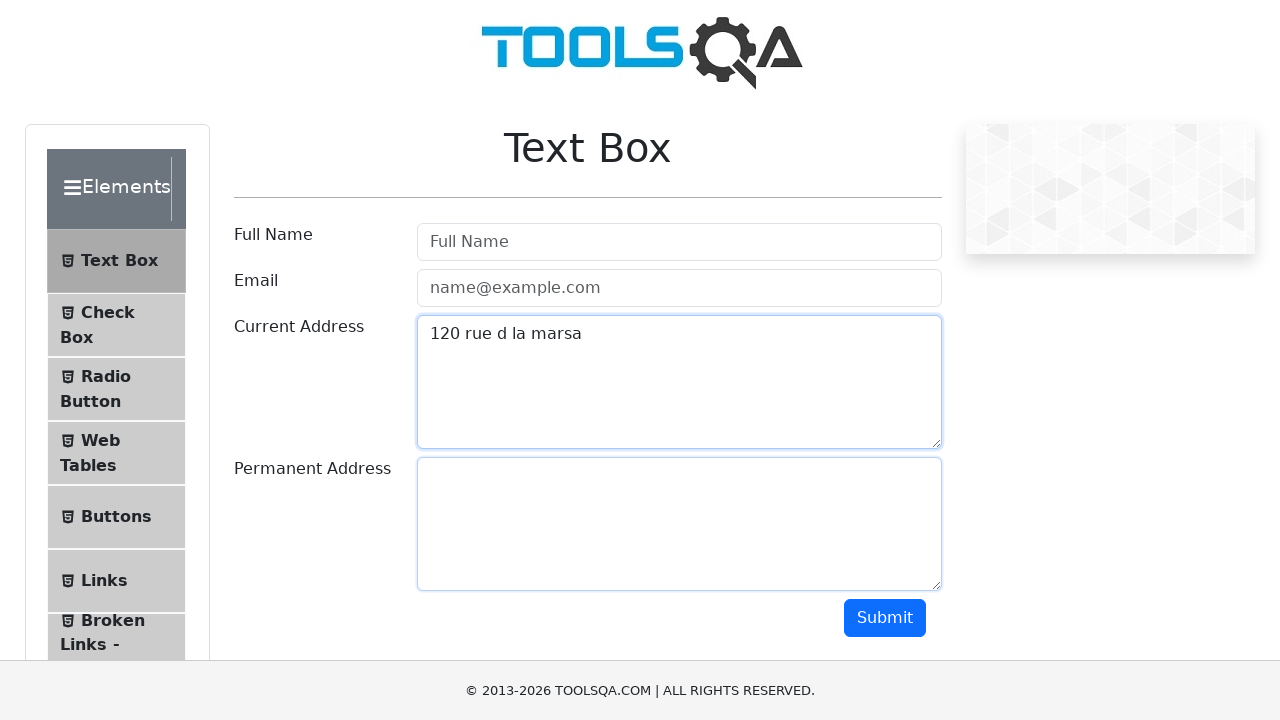

Pasted copied text into permanent address field using Ctrl+V
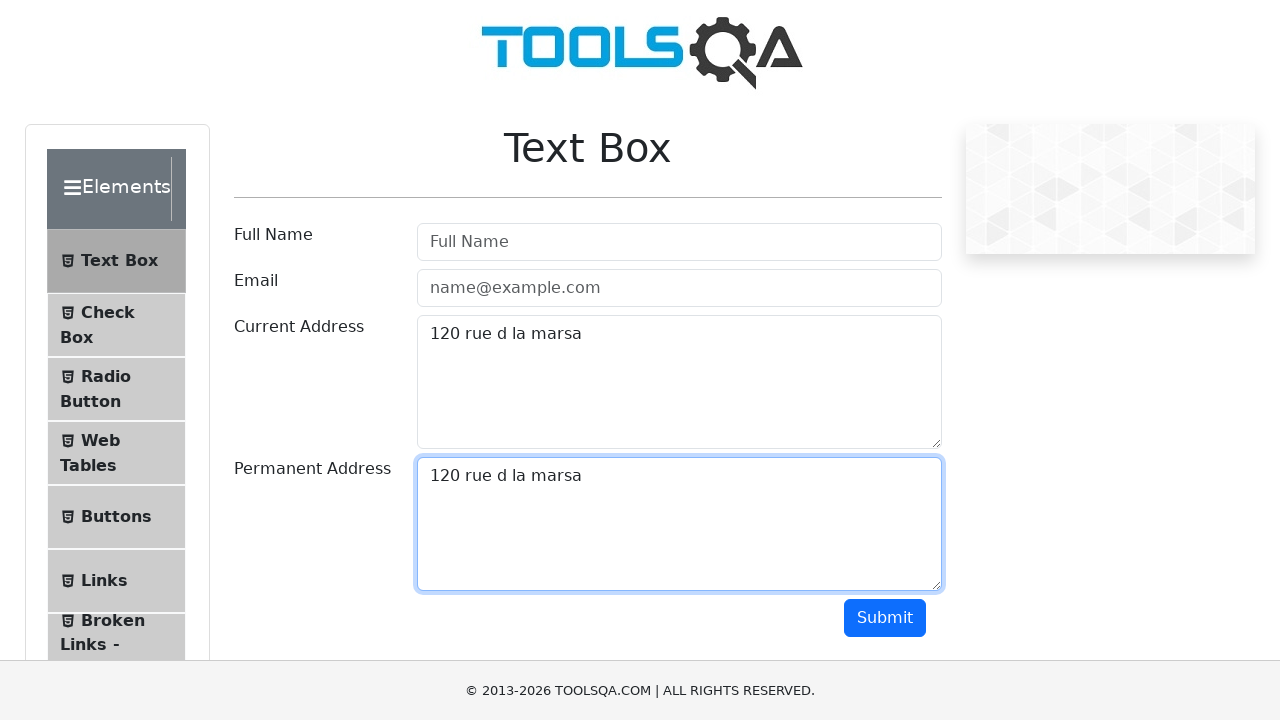

Retrieved value from current address field for verification
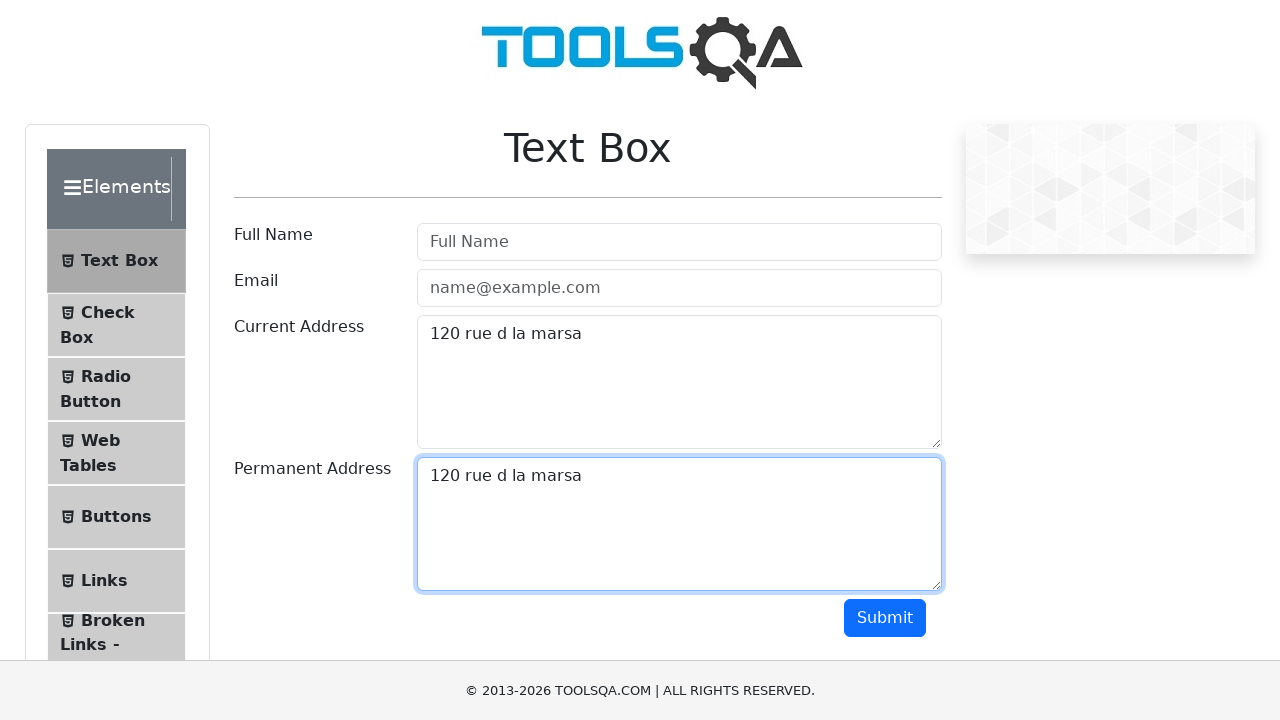

Retrieved value from permanent address field for verification
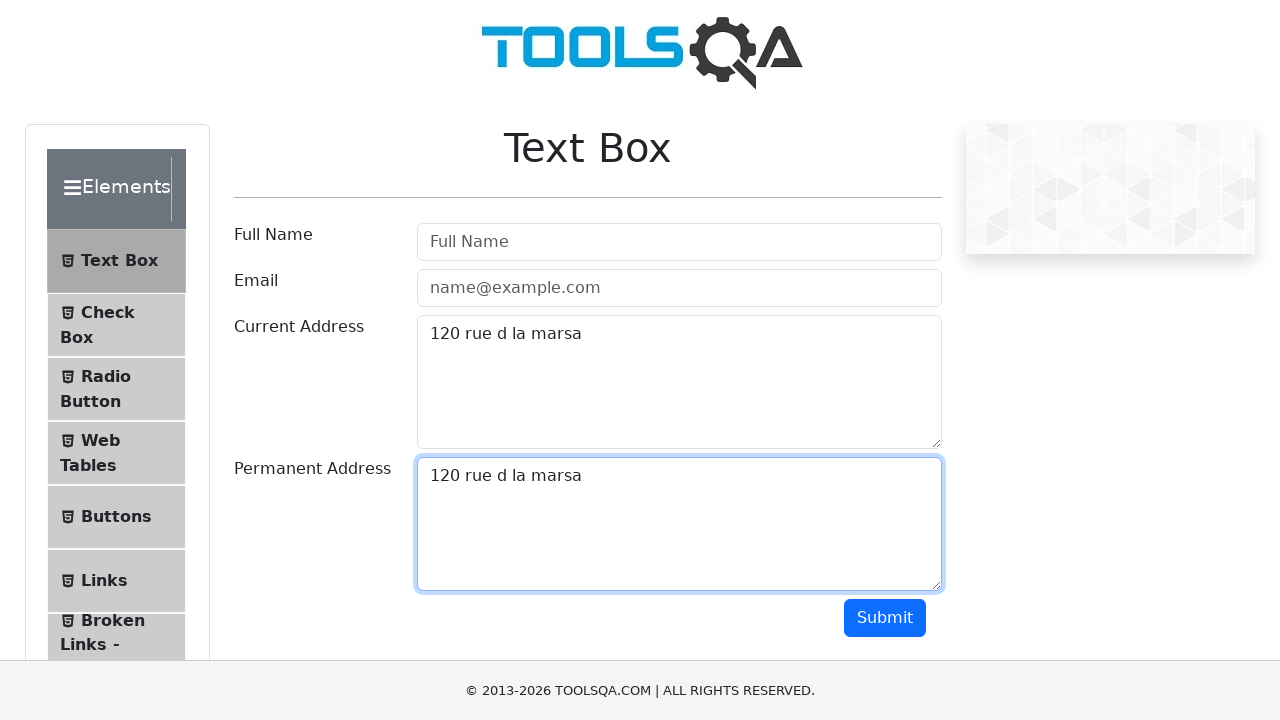

Verified that both address fields contain the same value
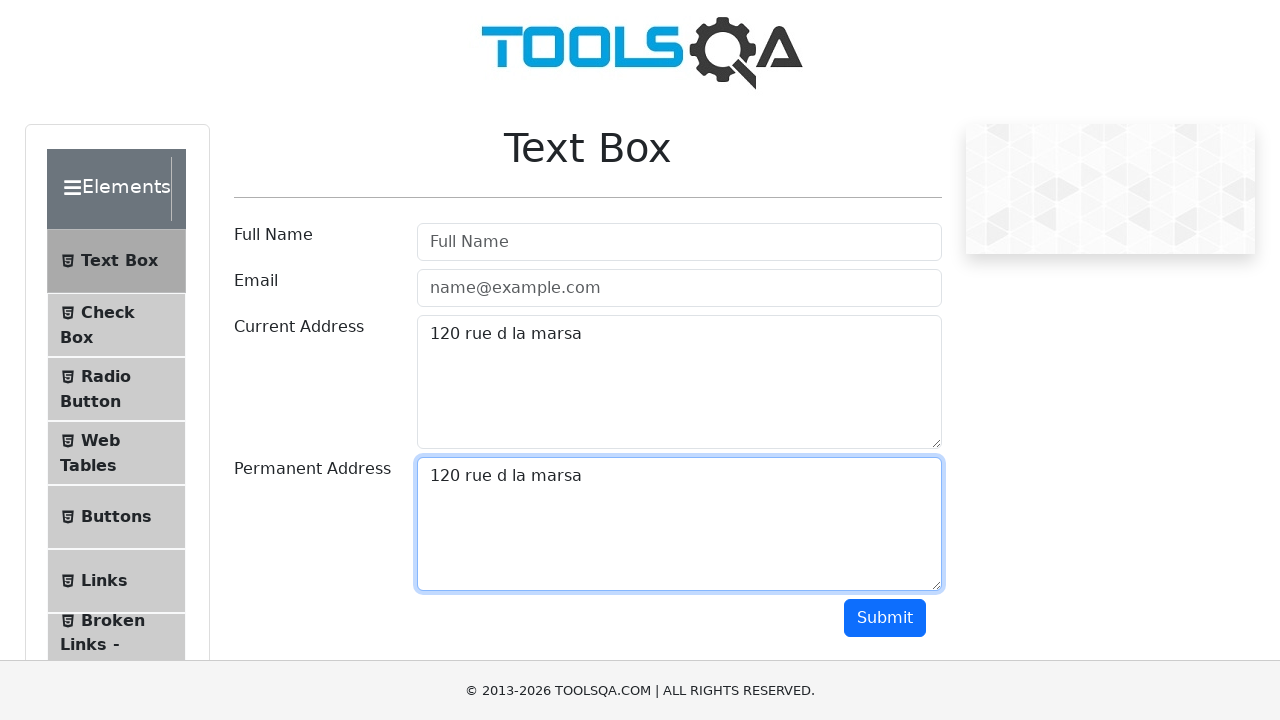

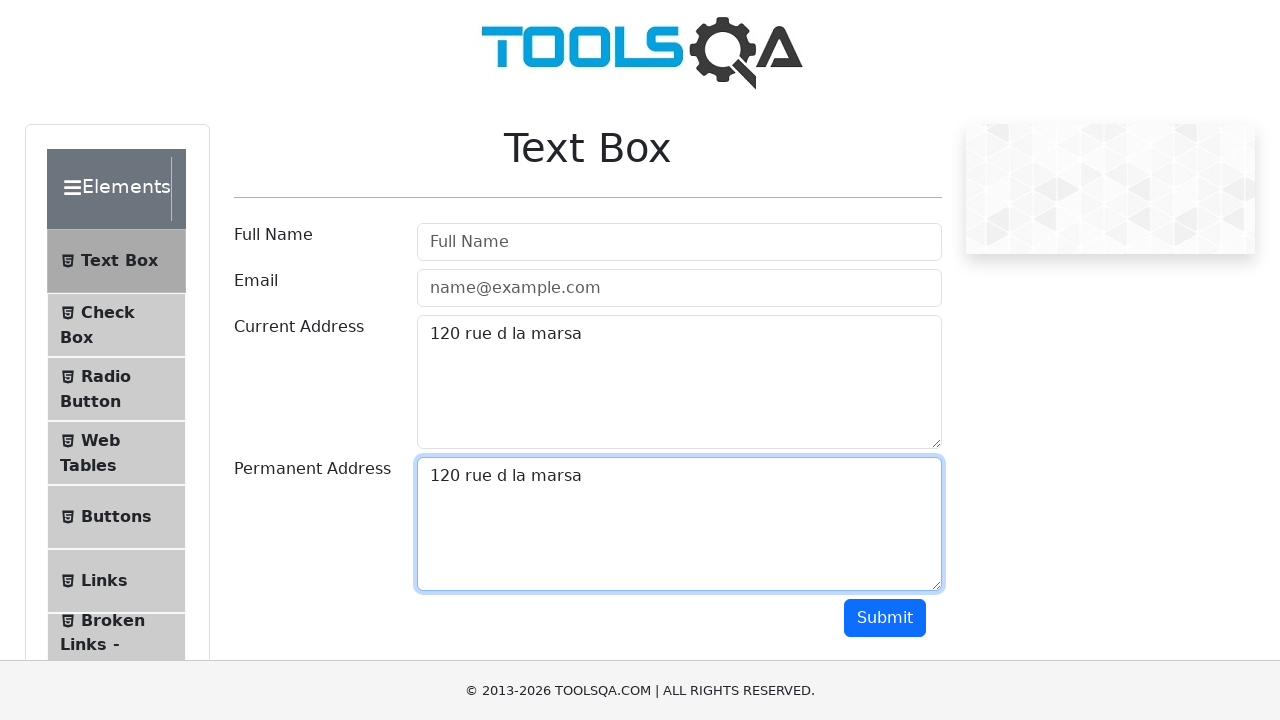